Sets browser window size and moves it to different positions

Starting URL: http://otus.ru

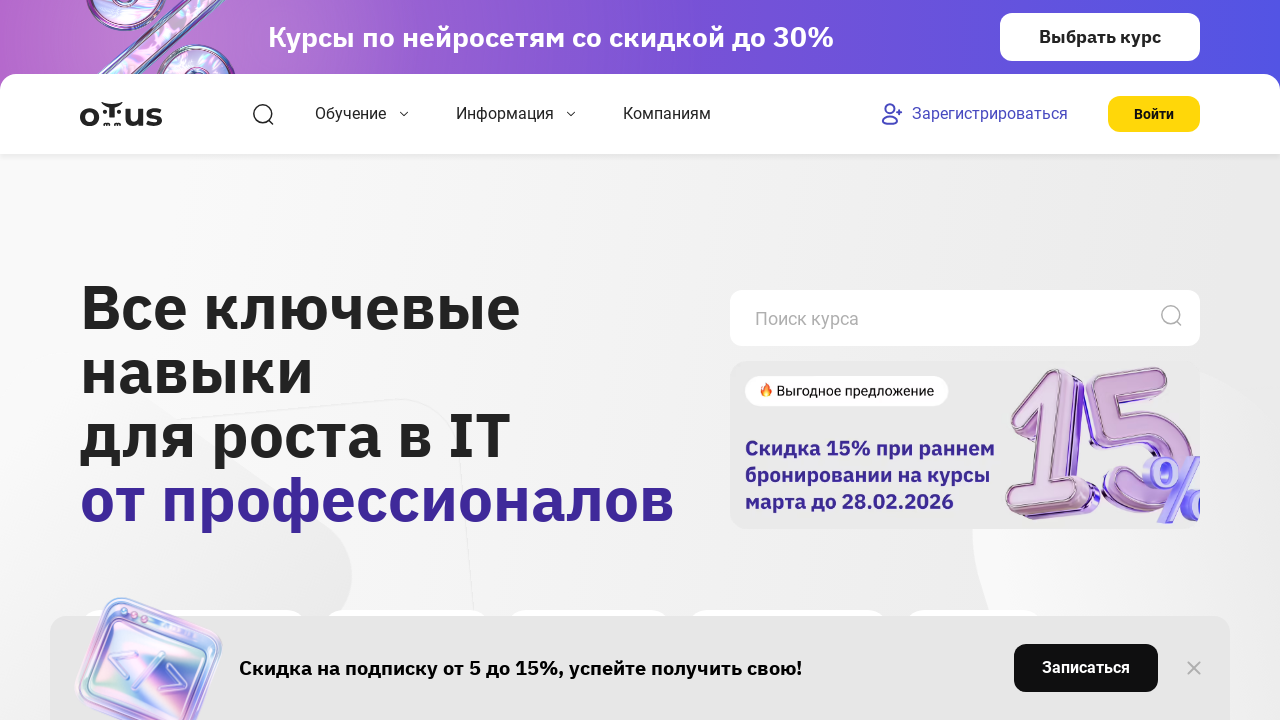

Set browser viewport size to 800x600
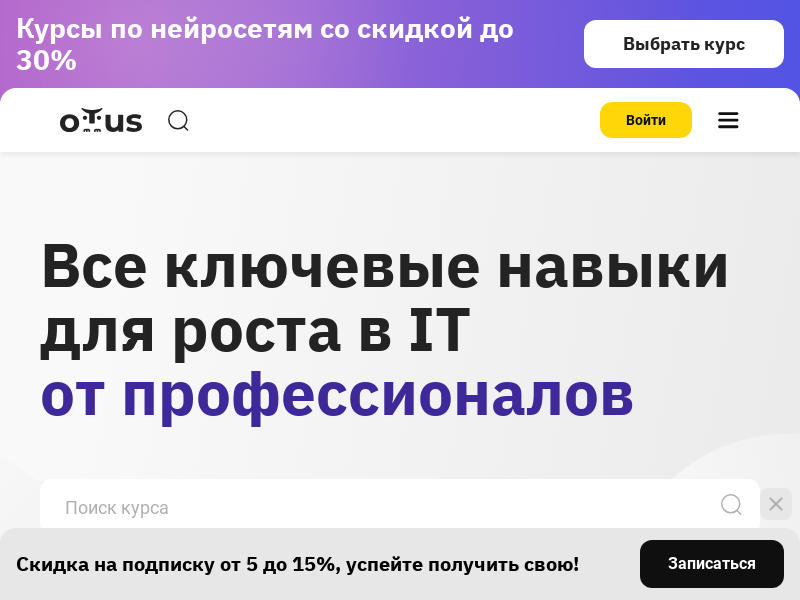

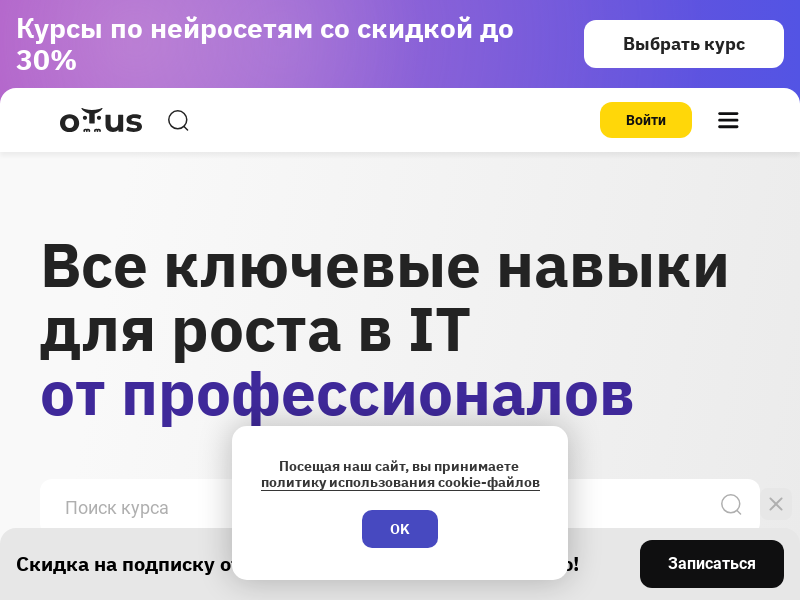